Tests browser navigation functionality by clicking a link and using browser back, forward, and refresh operations

Starting URL: http://www.omayo.blogspot.com/

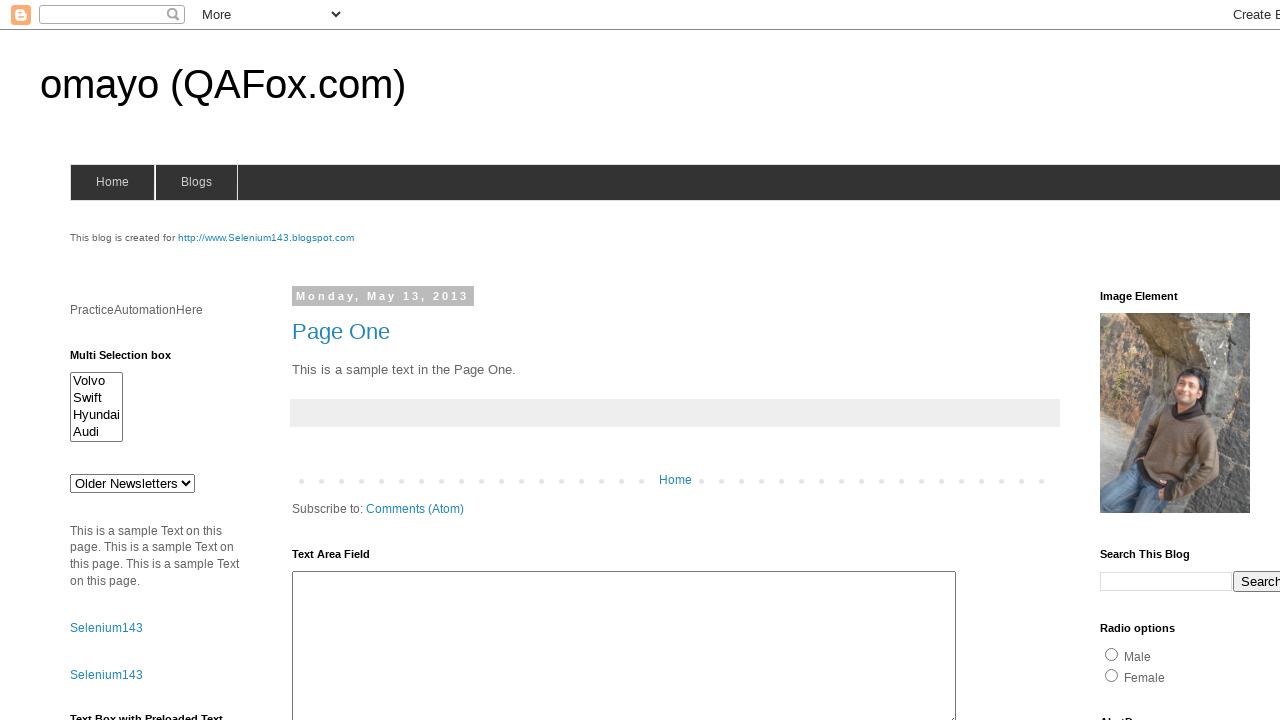

Clicked on compendiumdev link at (1160, 360) on a:text('compendiumdev')
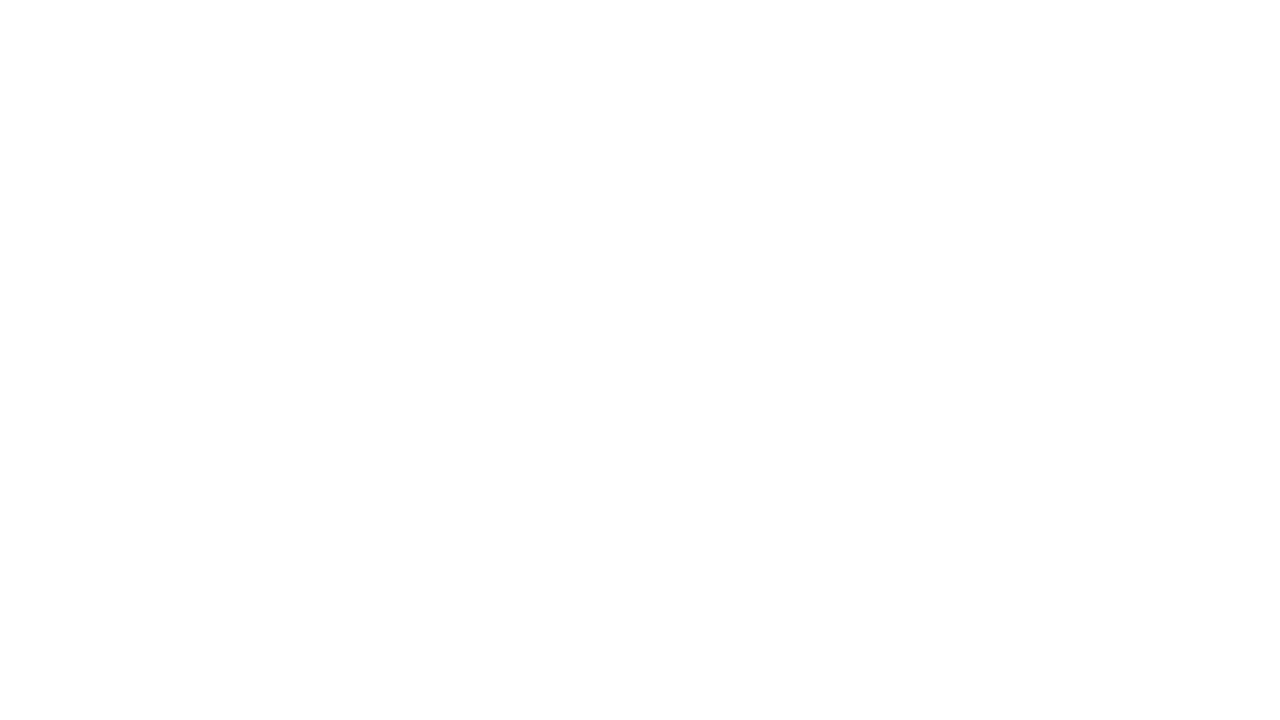

Navigated back to omayo application
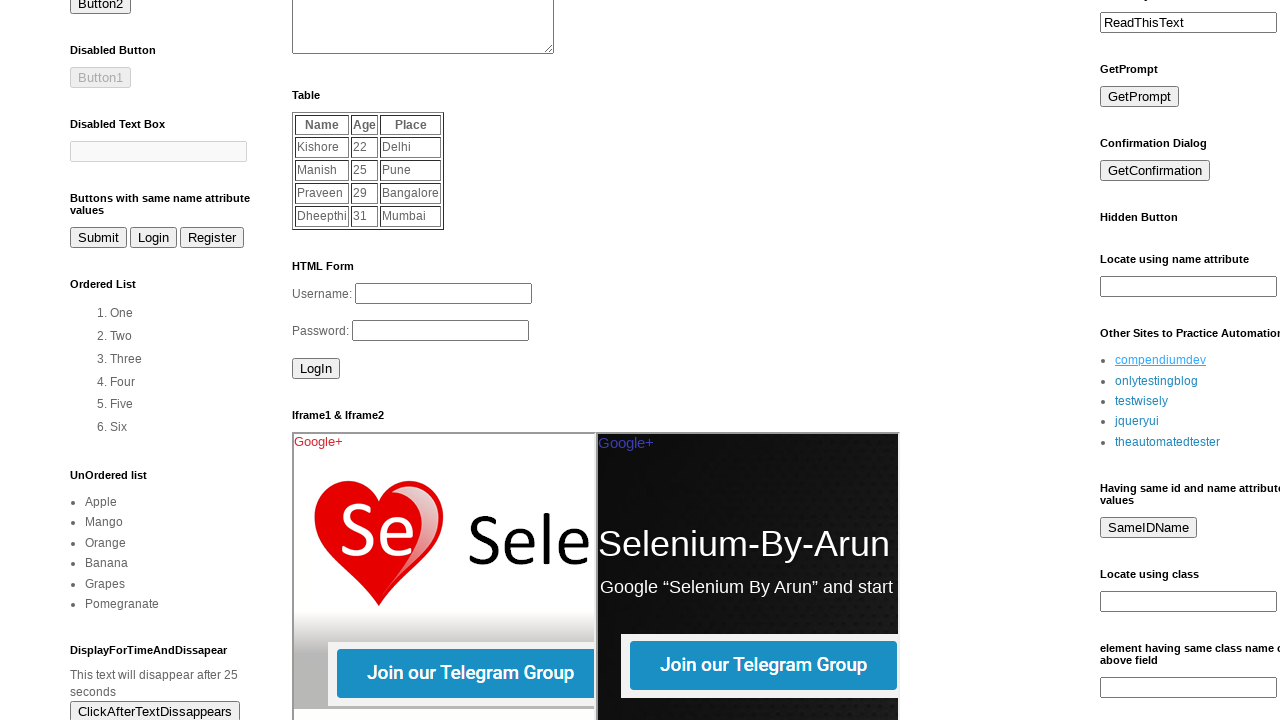

Navigated forward to compendiumdev page
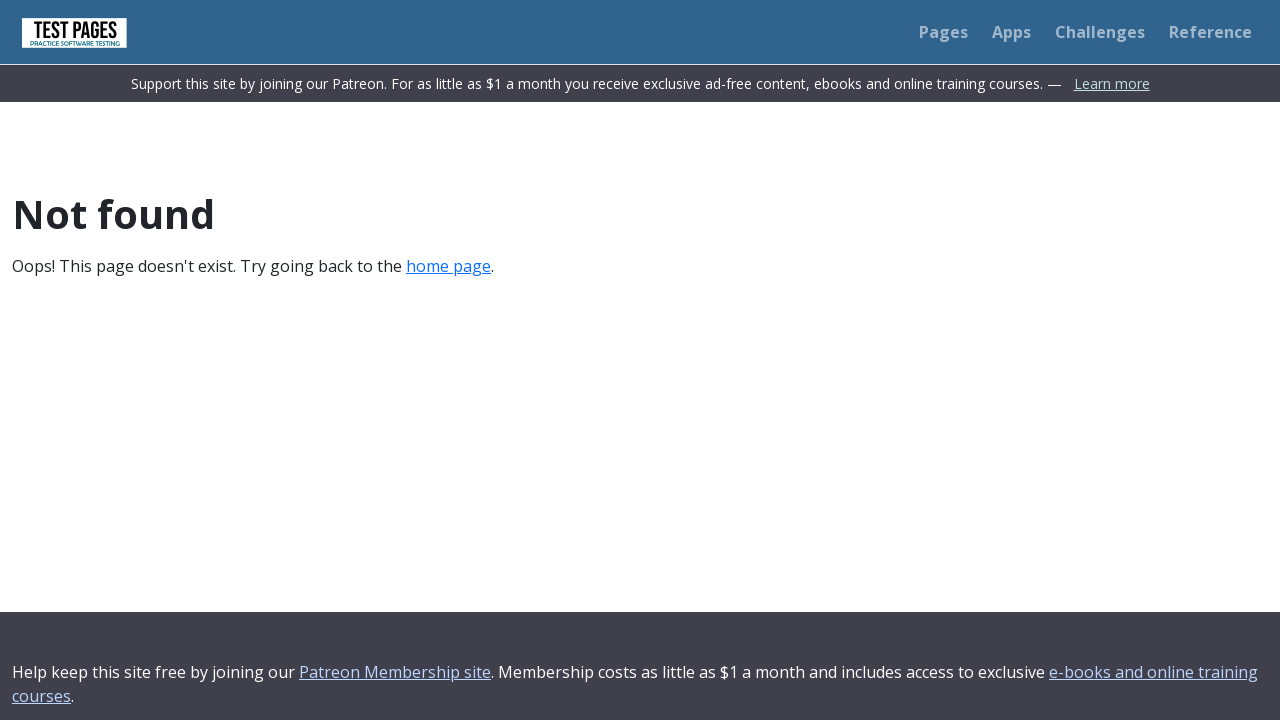

Refreshed the browser page
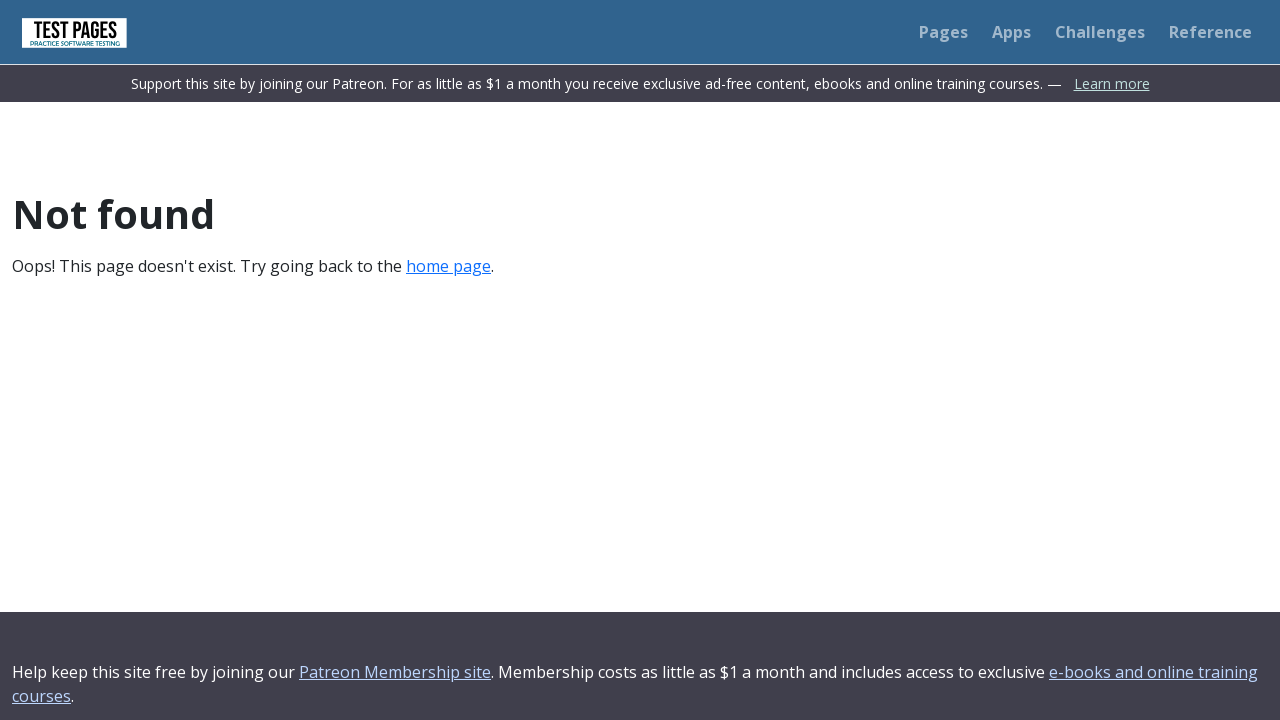

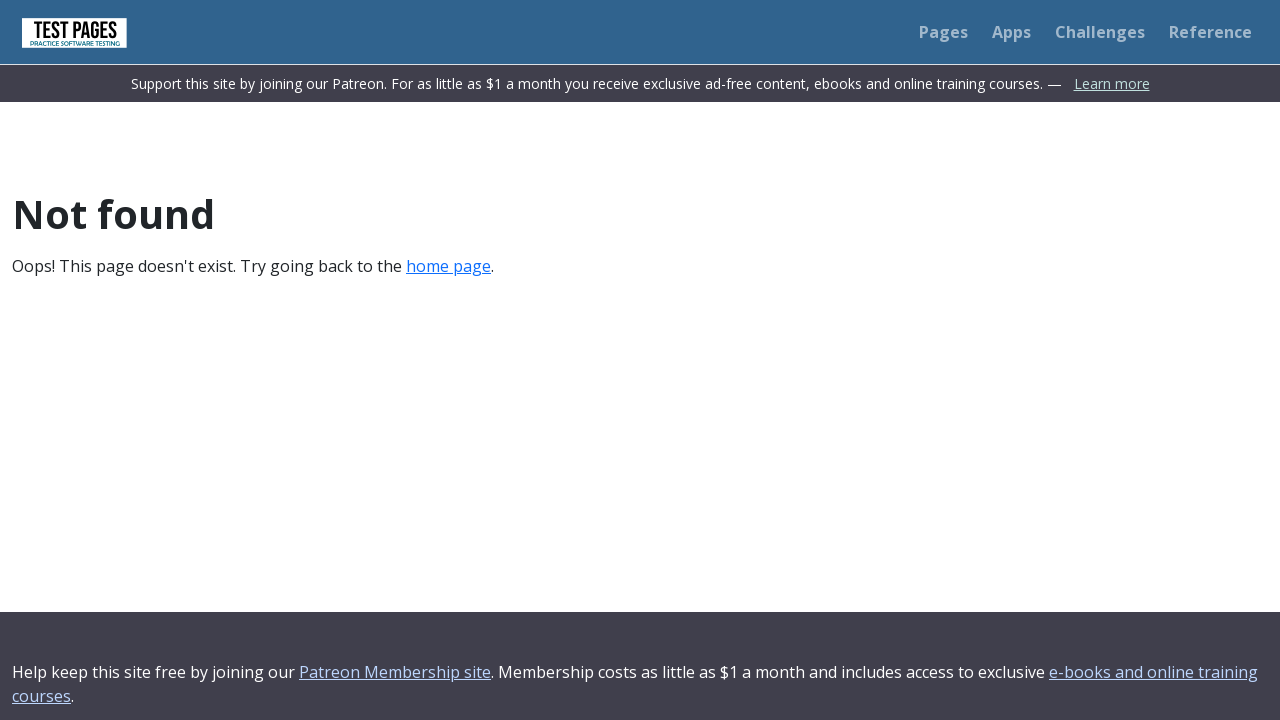